Tests custom fluent wait implementation by clicking a resend button and waiting for new messages to appear in a list

Starting URL: https://eviltester.github.io/supportclasses/#2000

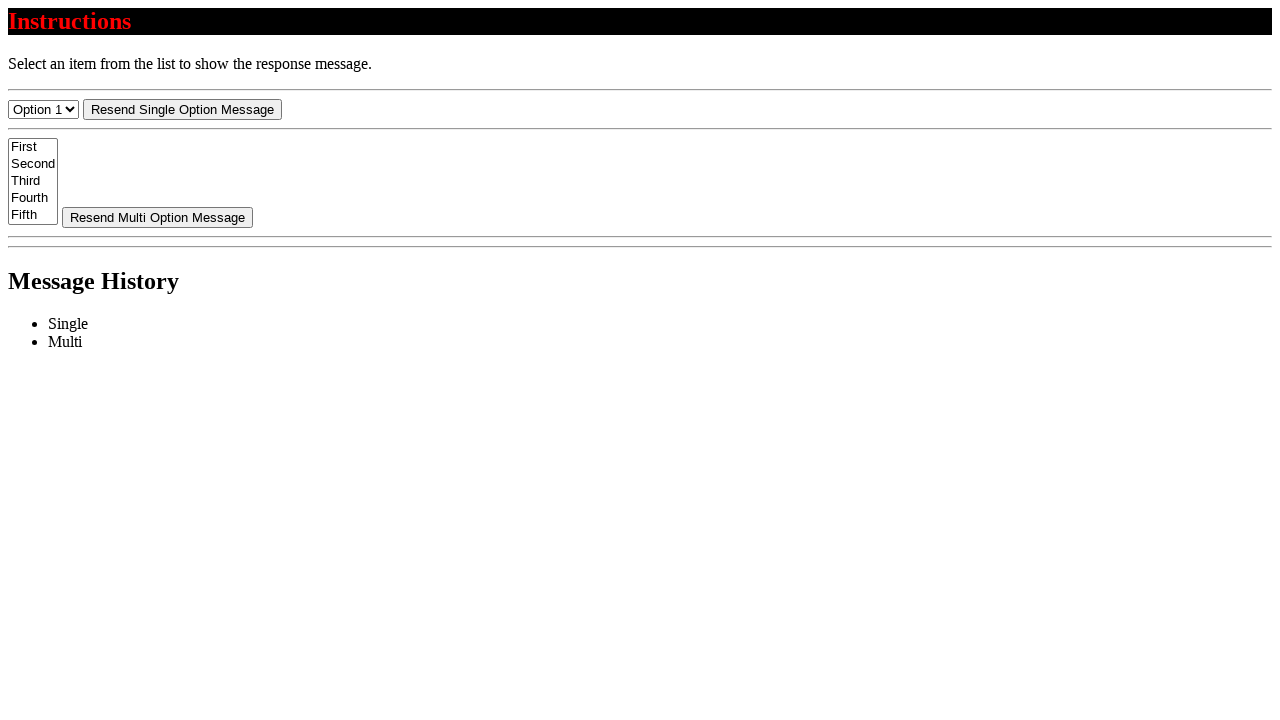

Clicked resend button to trigger message at (182, 109) on #resend-select
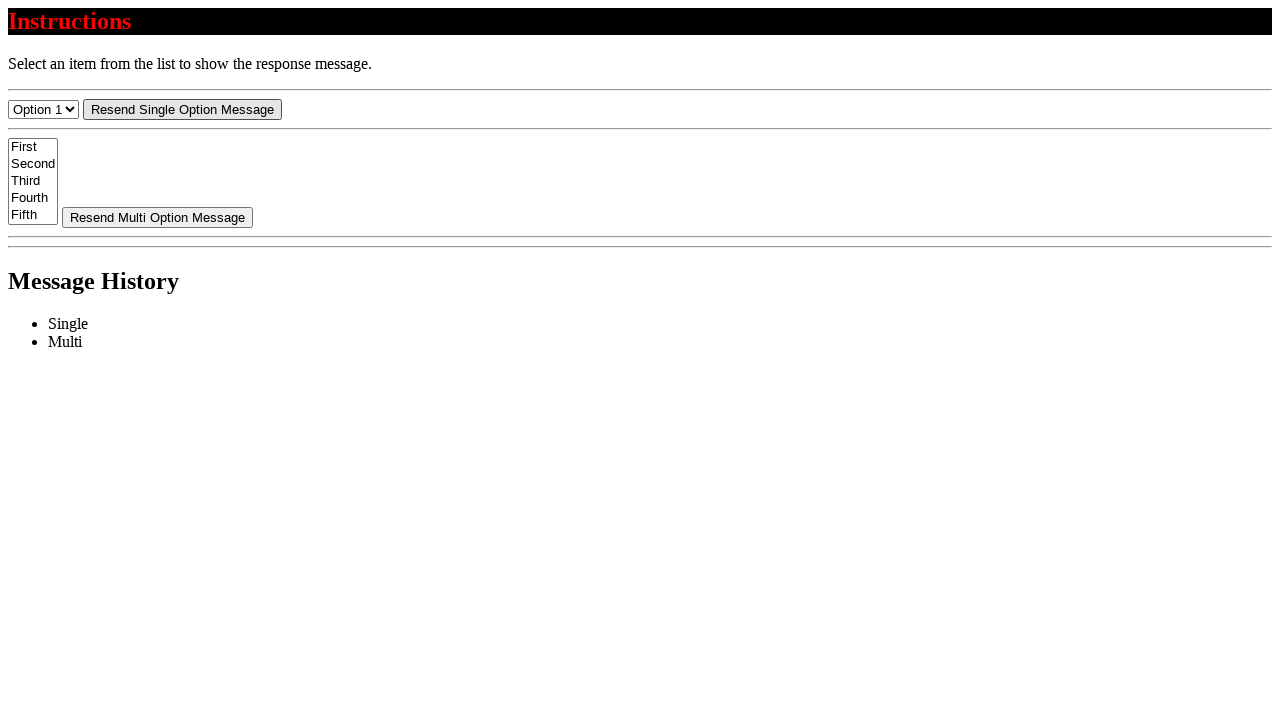

Waited for new message to appear in list
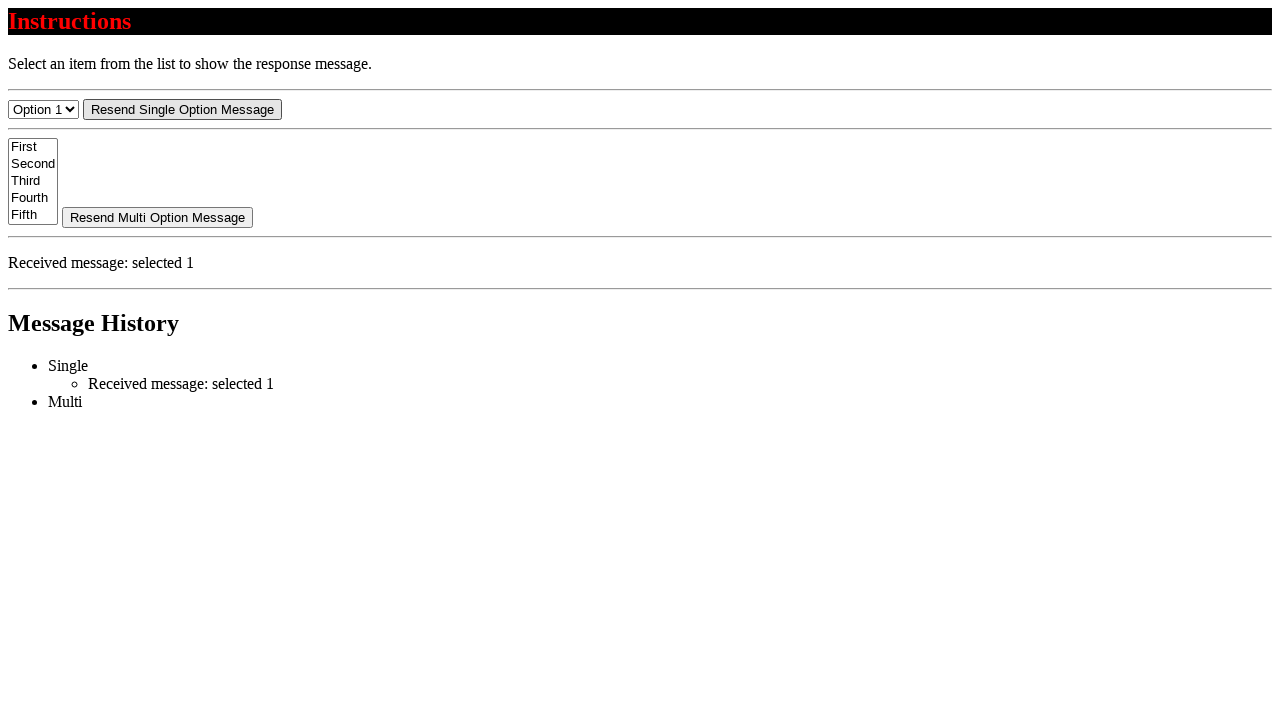

Located message element in list
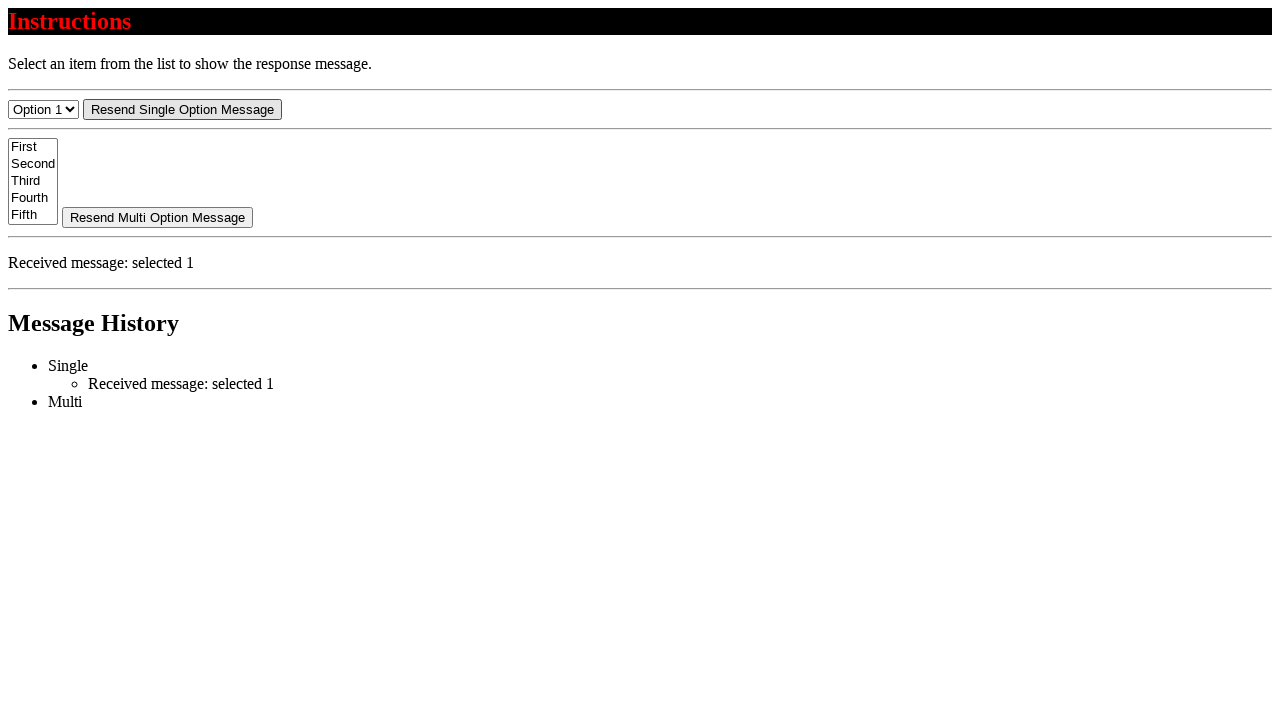

Verified message contains 'Received message' text
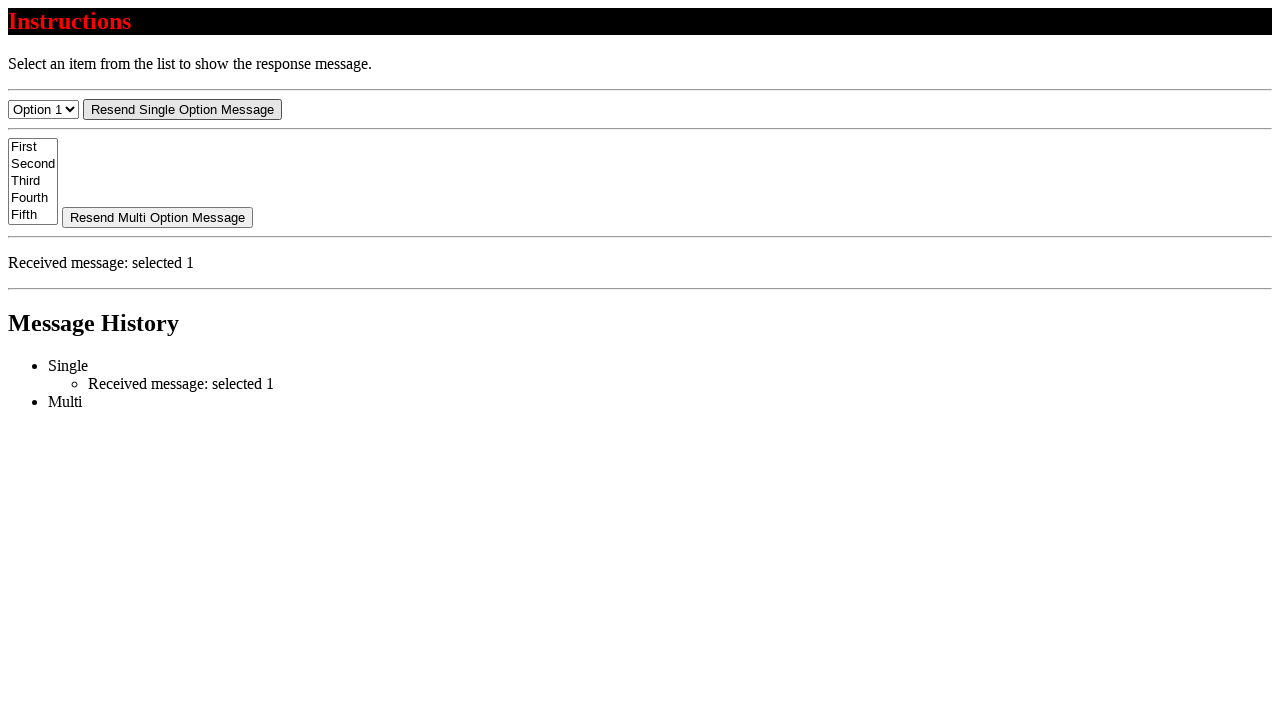

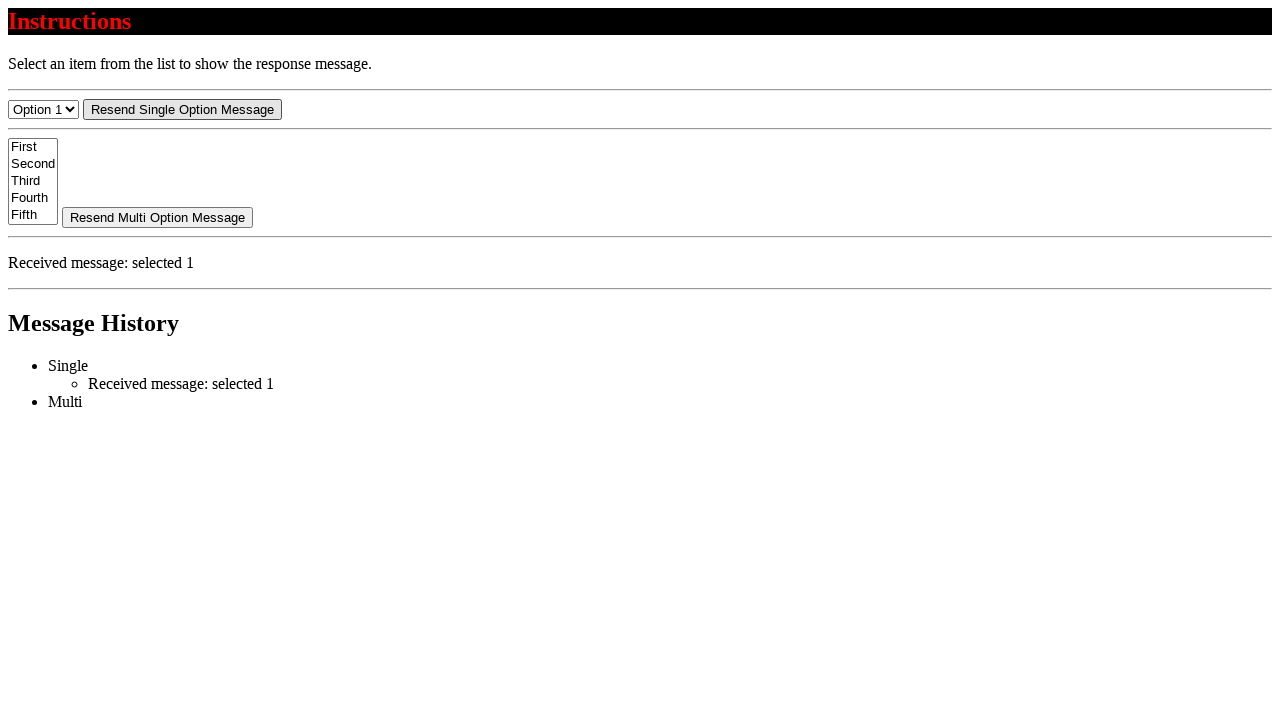